Navigates to an anti-spider website and waits for item elements to load on the page

Starting URL: https://antispider3.scrape.center/

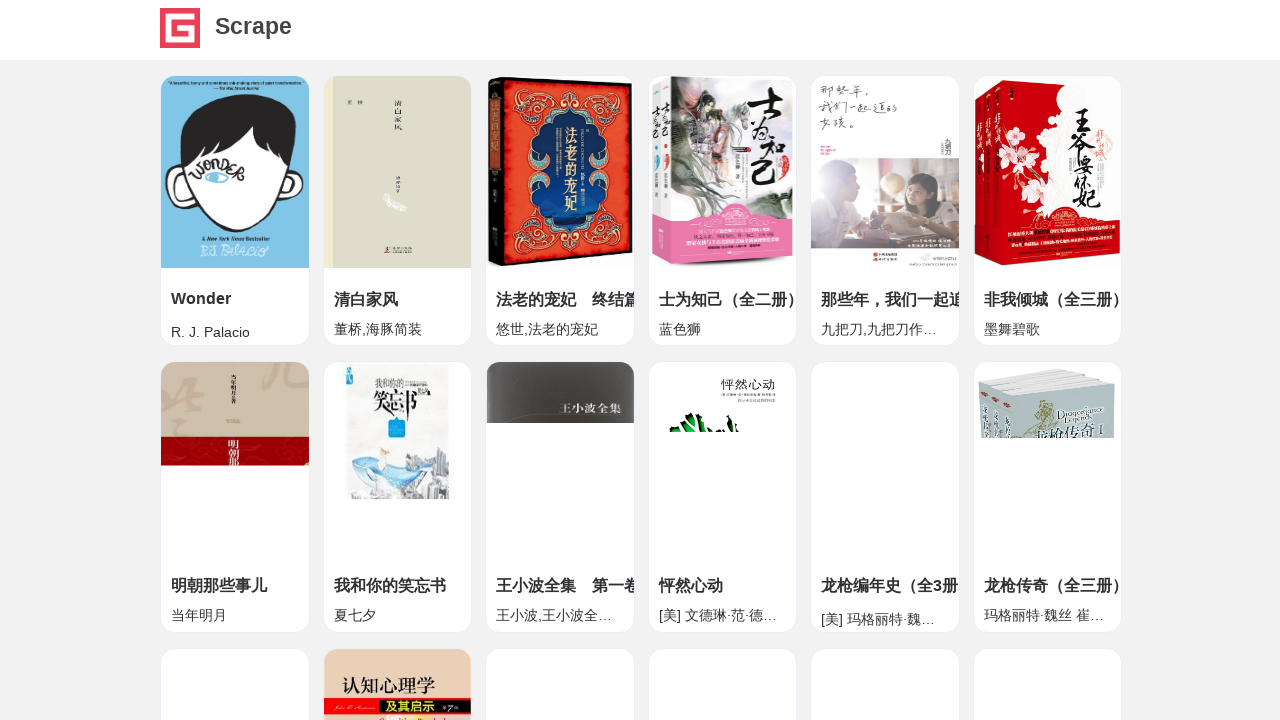

Waited for item elements to load on anti-spider page
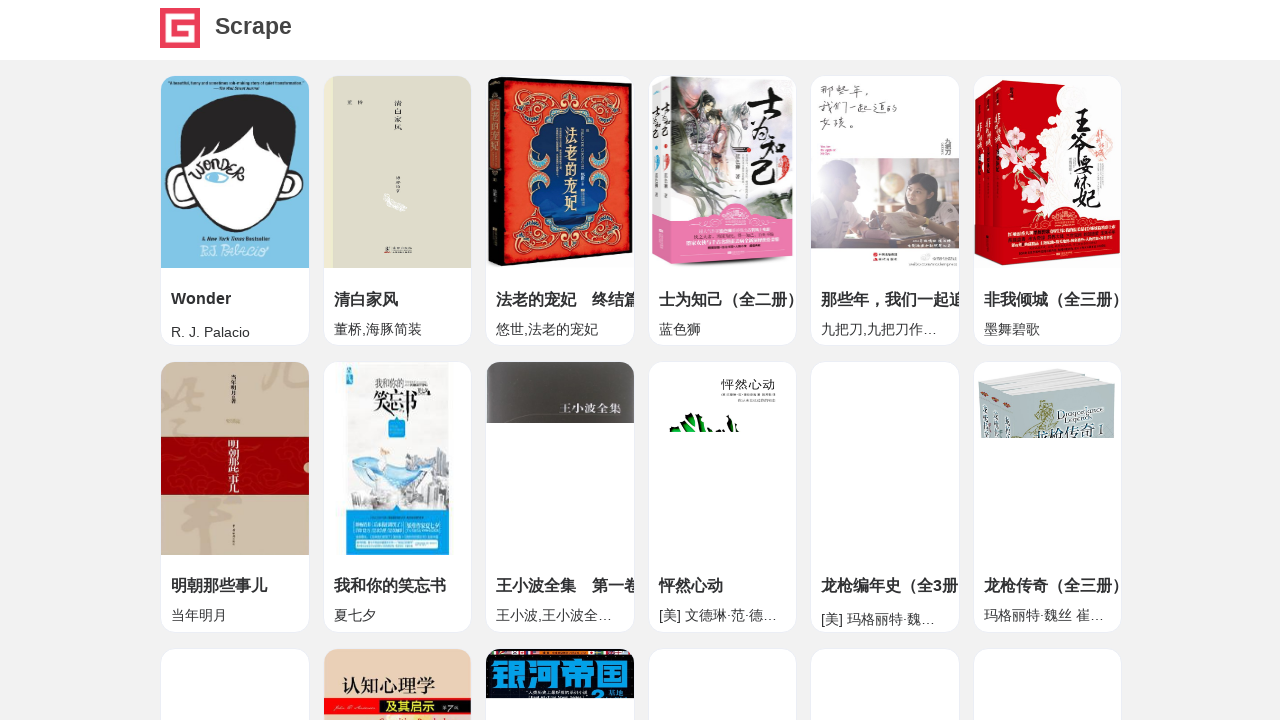

Verified that name elements are present within item elements
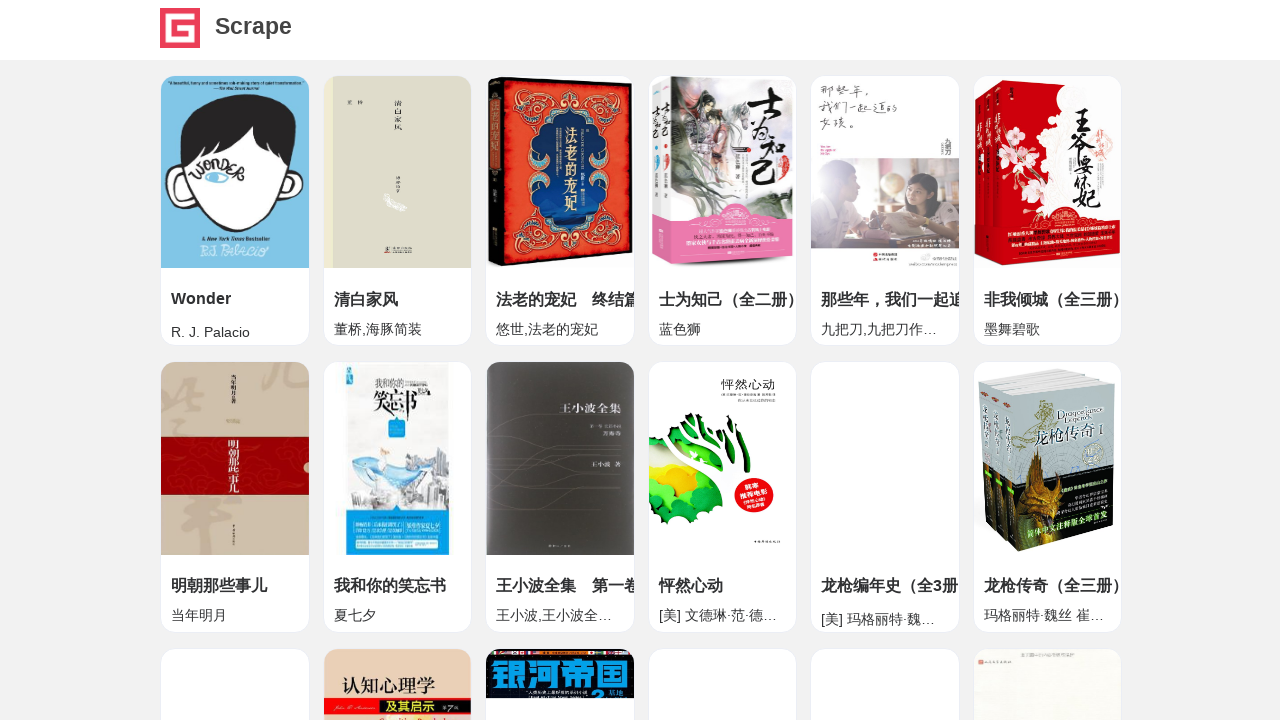

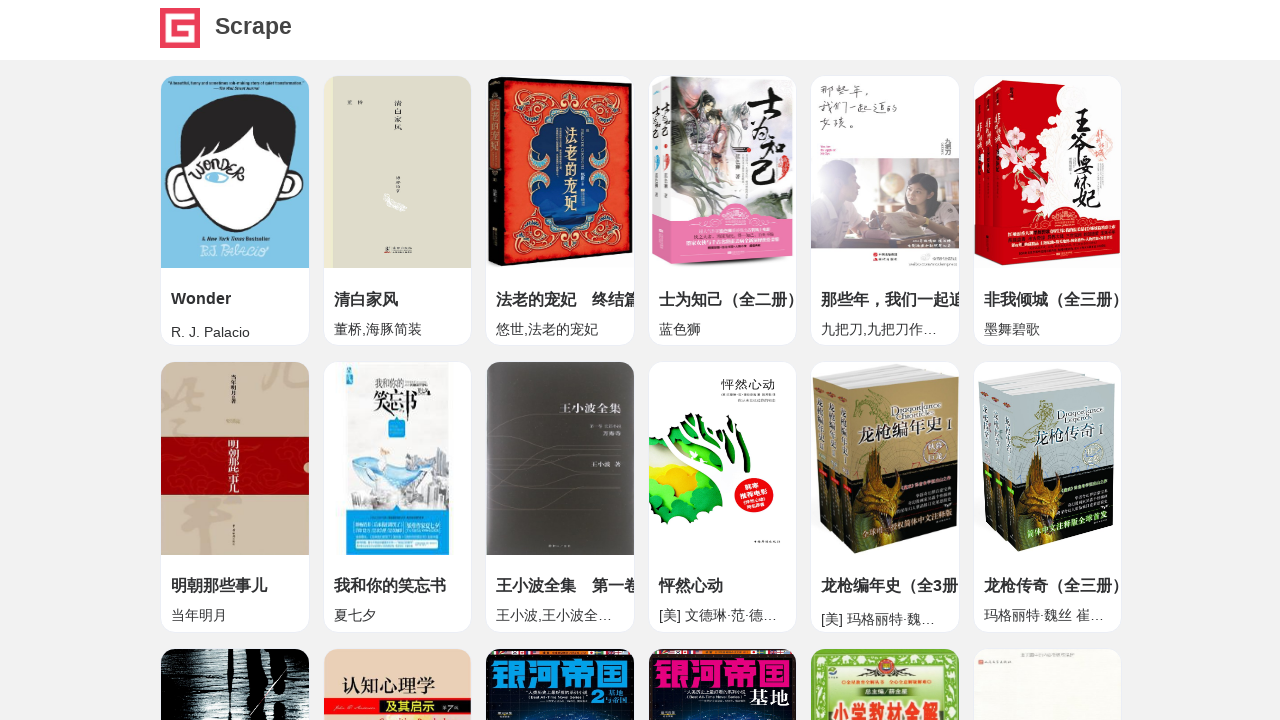